Verifies that radio button page elements are present including page title and the question message

Starting URL: https://demoqa.com/elements

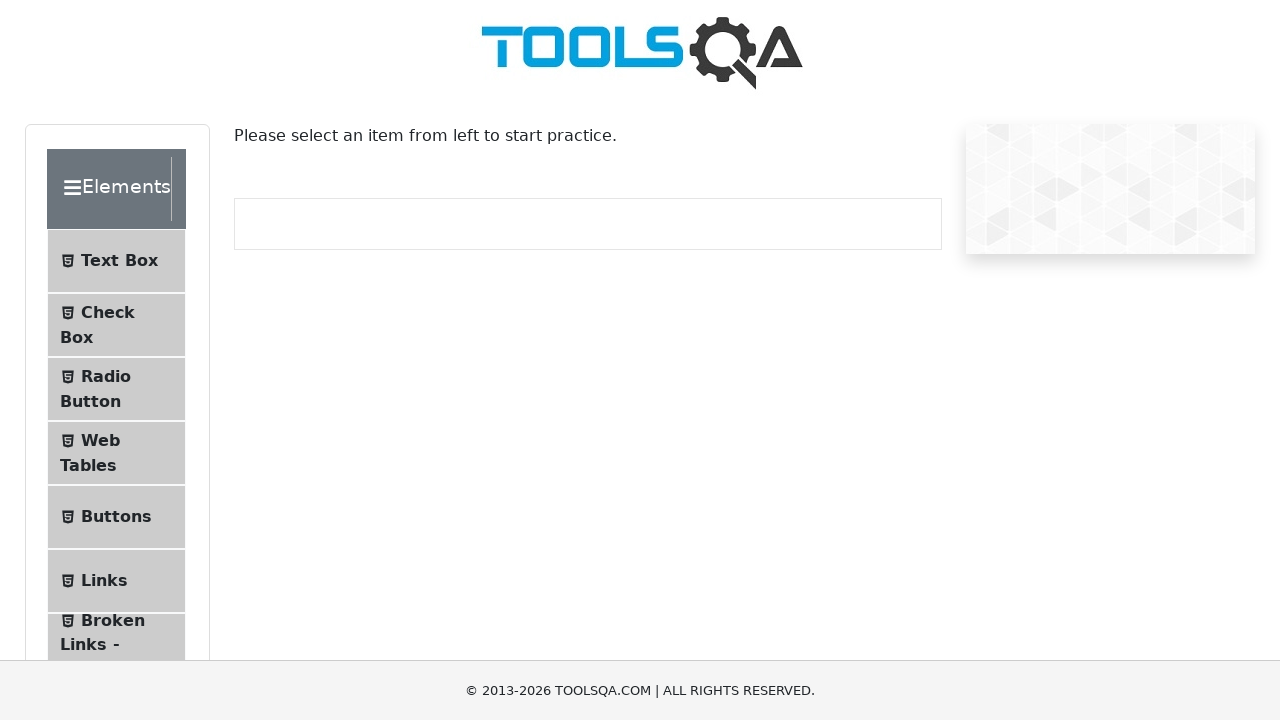

Clicked on Radio Button in the sidebar at (106, 376) on text=Radio Button
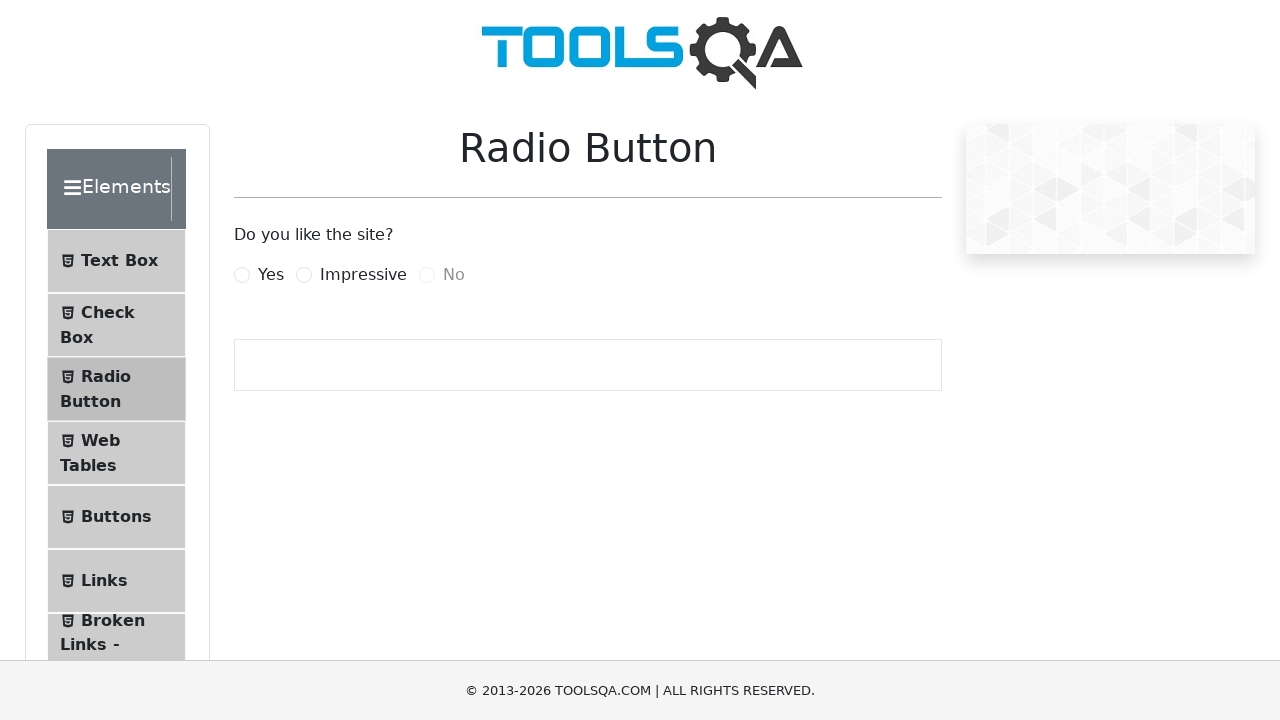

Radio button page elements loaded
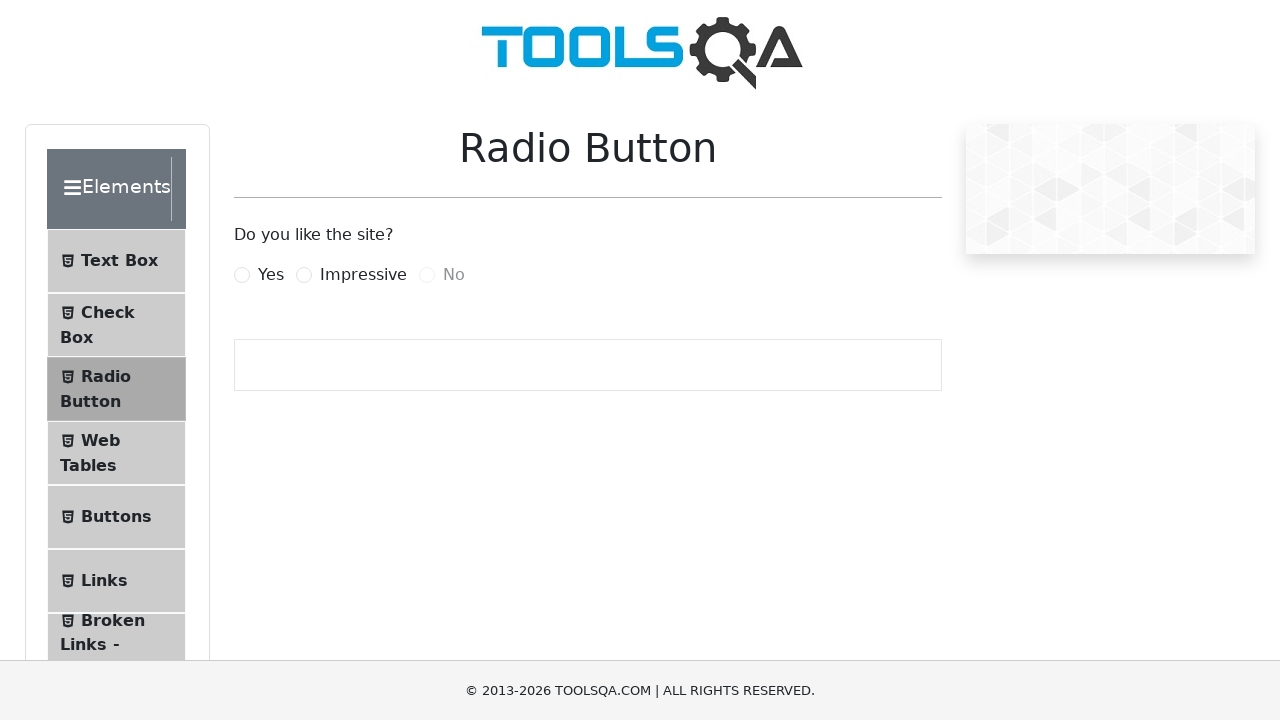

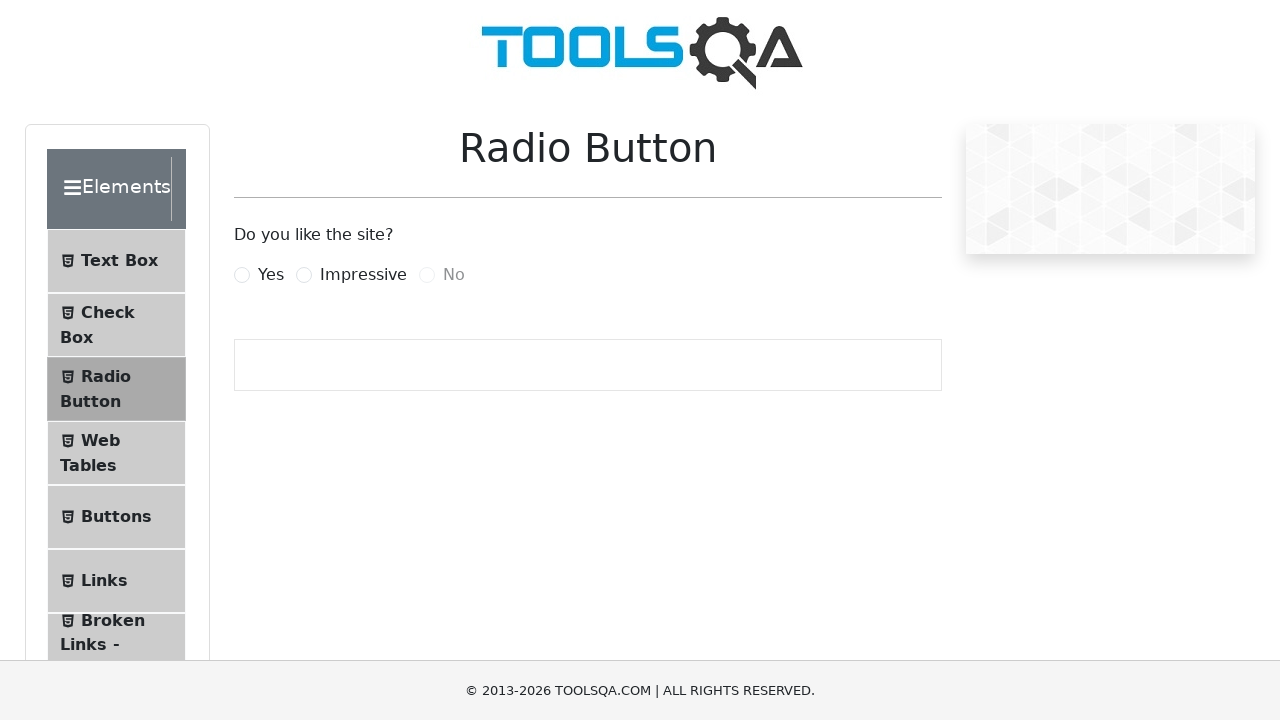